Holds Control key while clicking a link to open in new tab

Starting URL: http://omayo.blogspot.com/

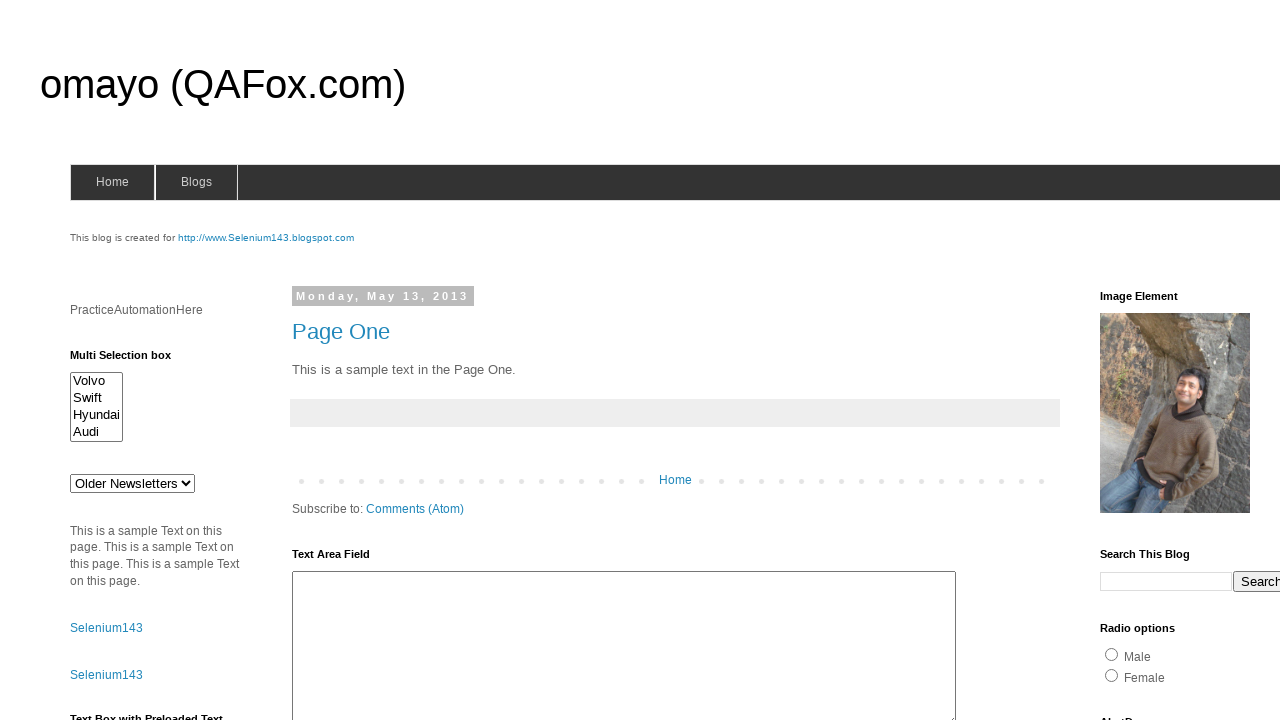

Navigated to http://omayo.blogspot.com/
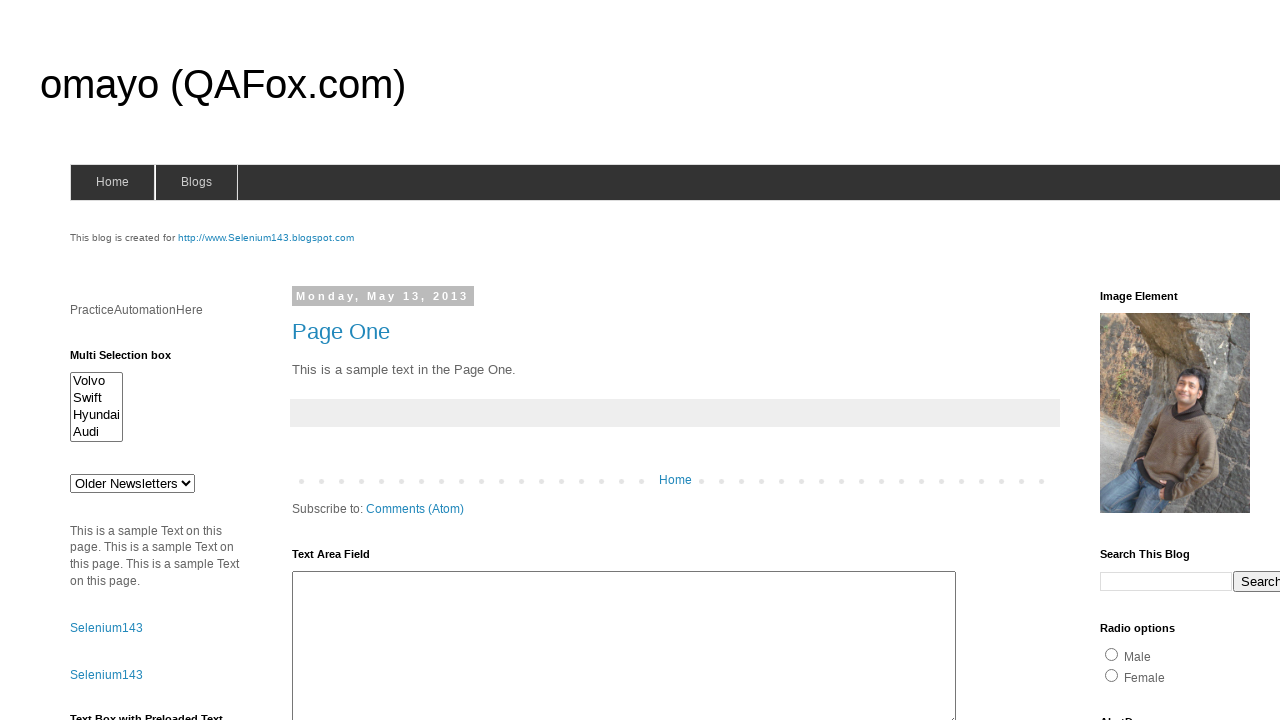

Pressed Control key down
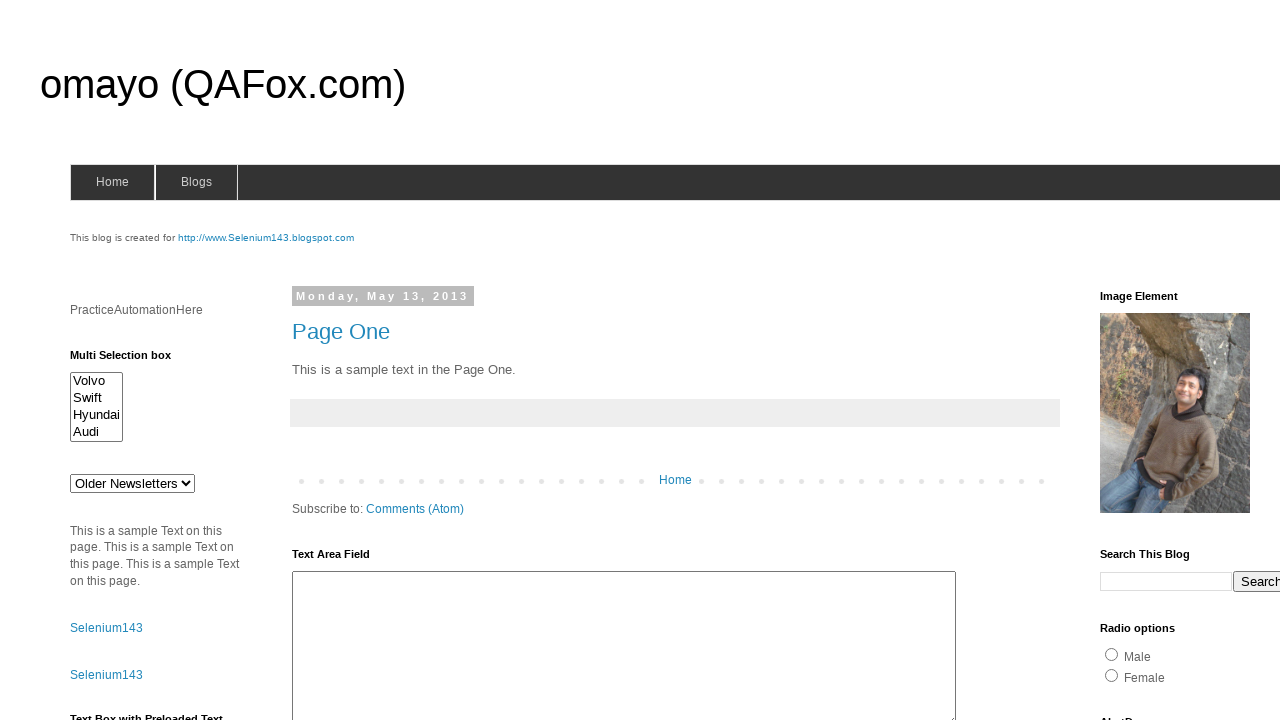

Clicked 'compendiumdev' link while holding Control to open in new tab at (1160, 360) on text=compendiumdev
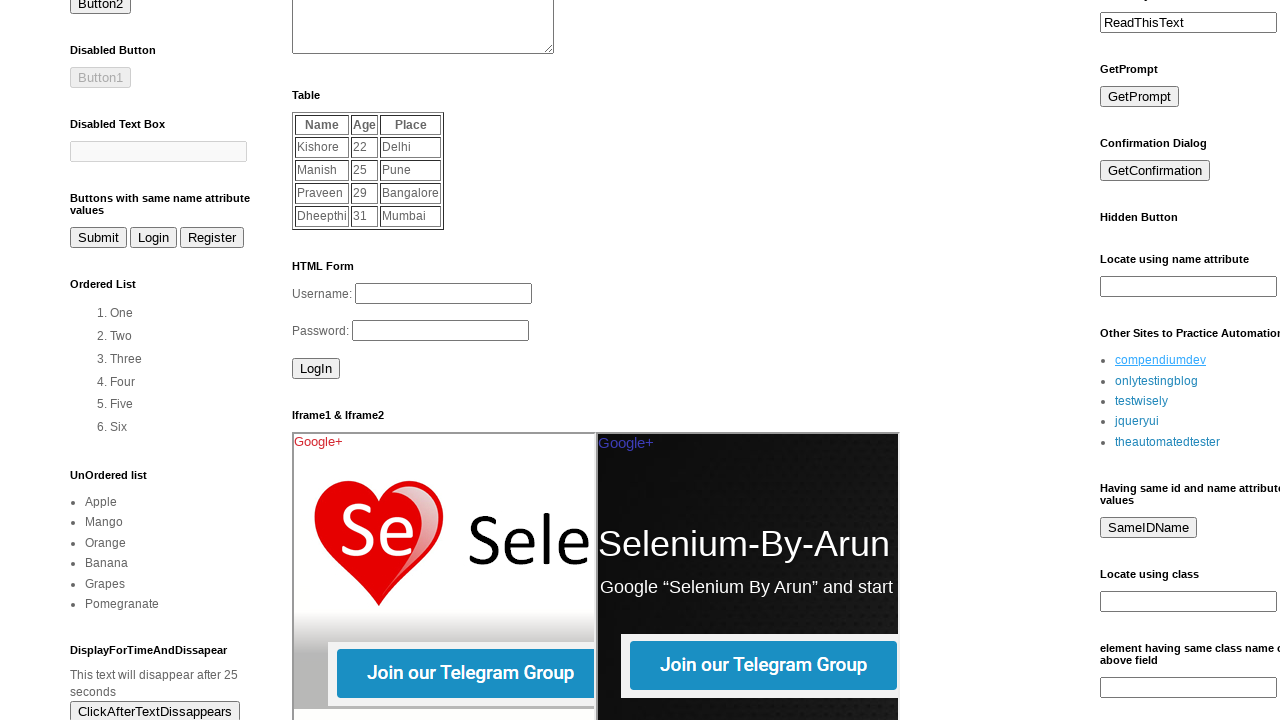

Released Control key
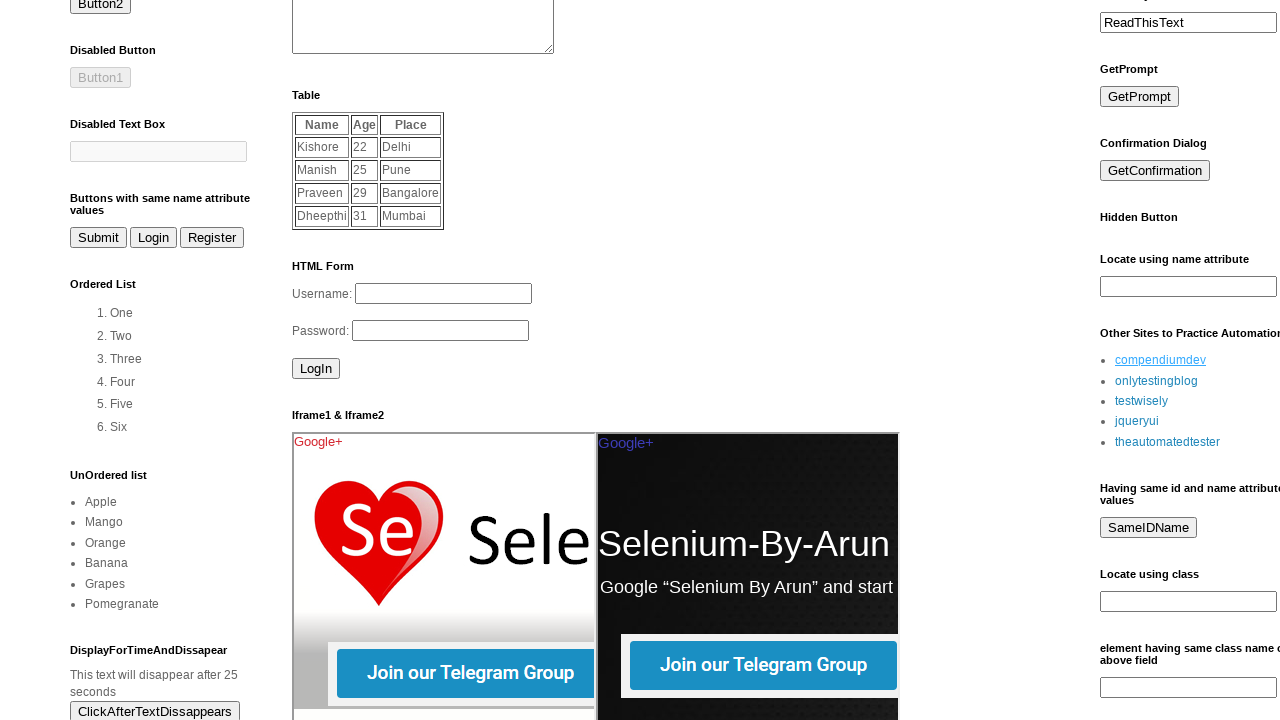

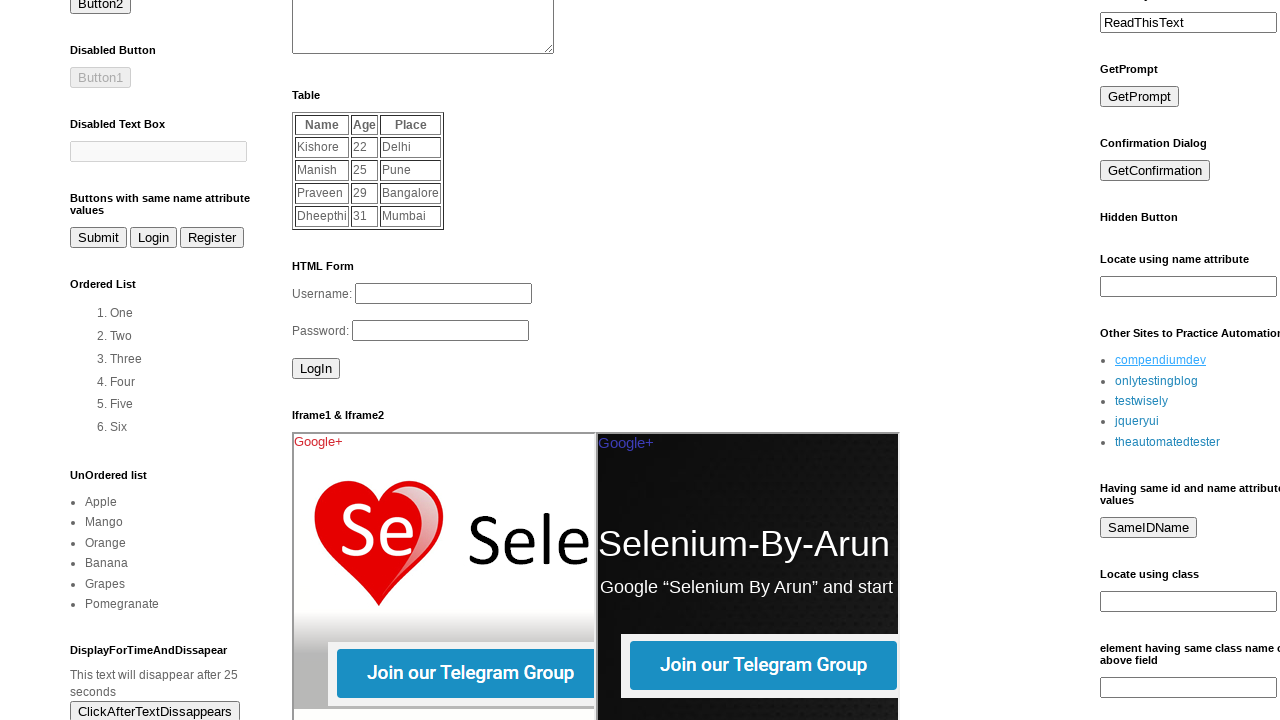